Tests opening a new window by clicking the open window button and verifying the new window URL

Starting URL: https://rahulshettyacademy.com/AutomationPractice/

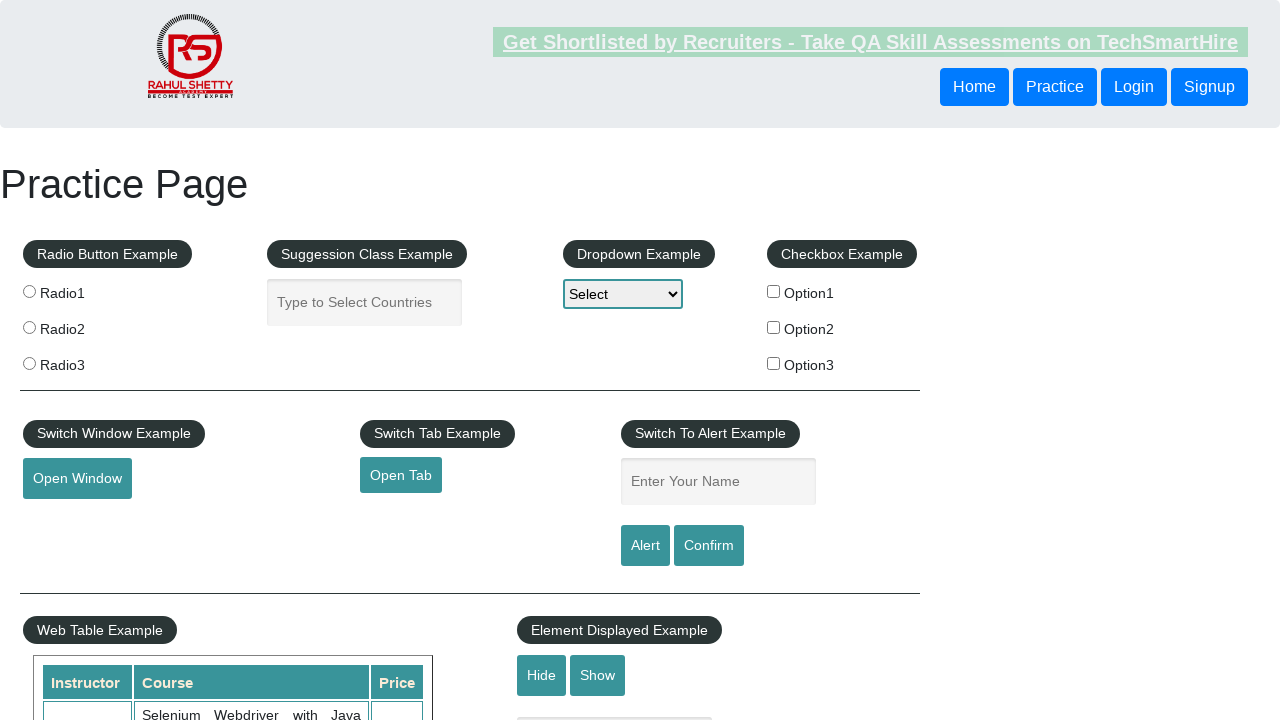

Clicked open window button at (77, 479) on #openwindow
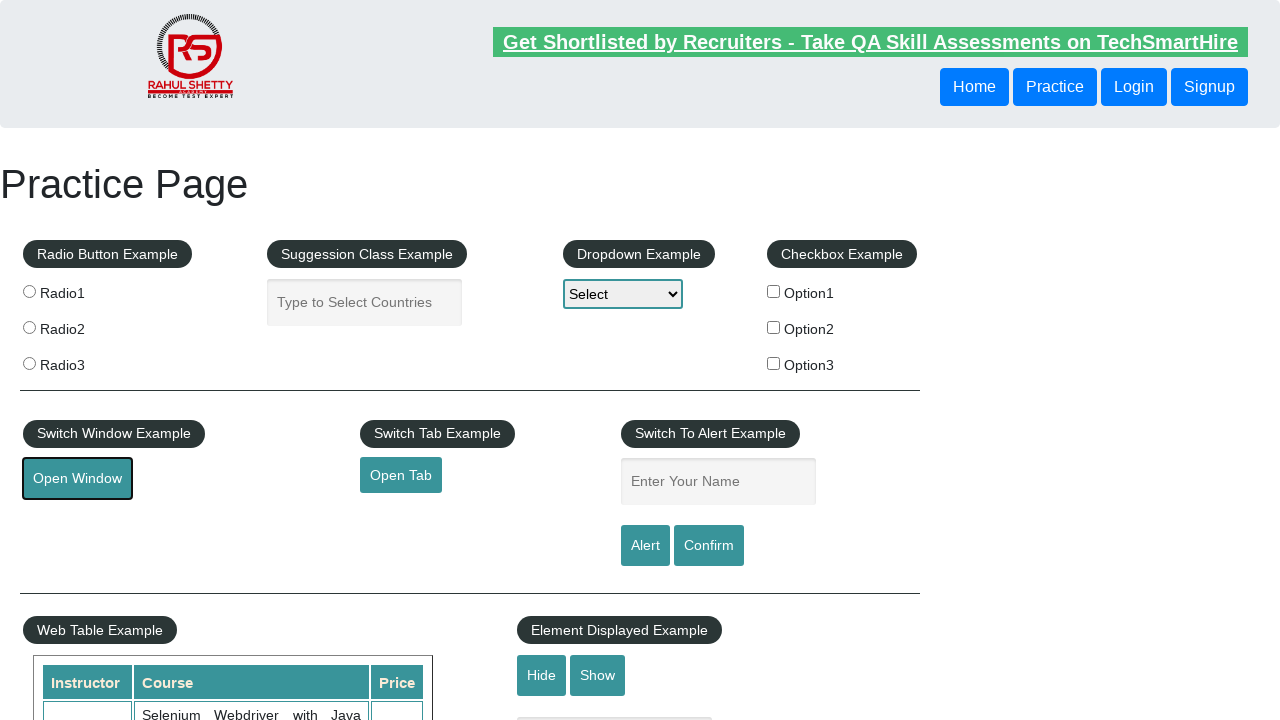

New window opened and captured
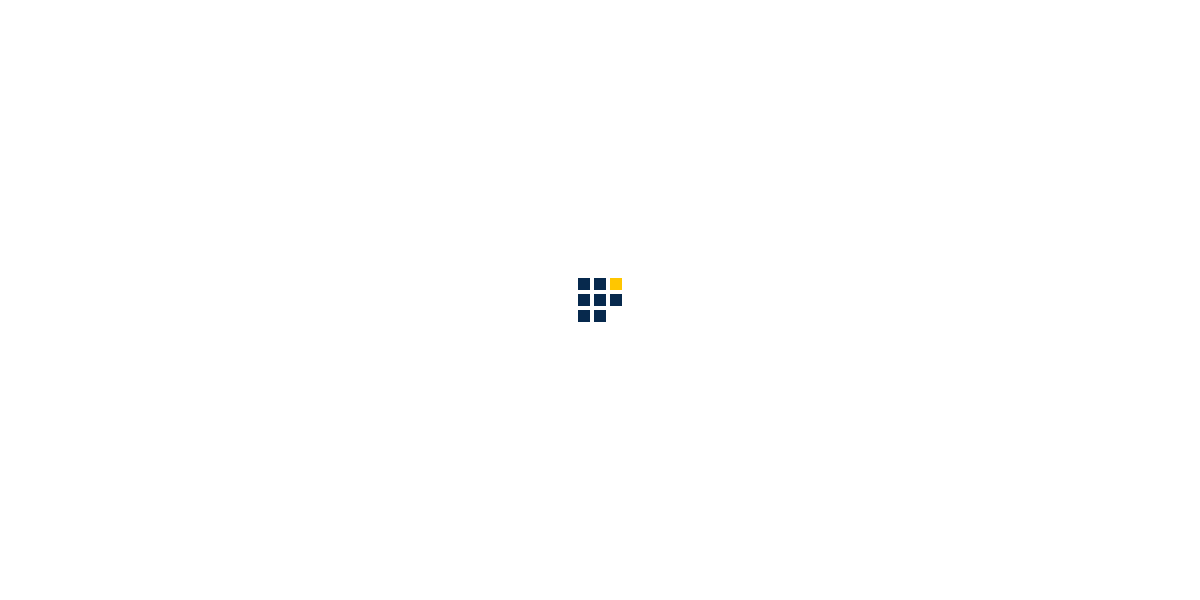

New window page loaded
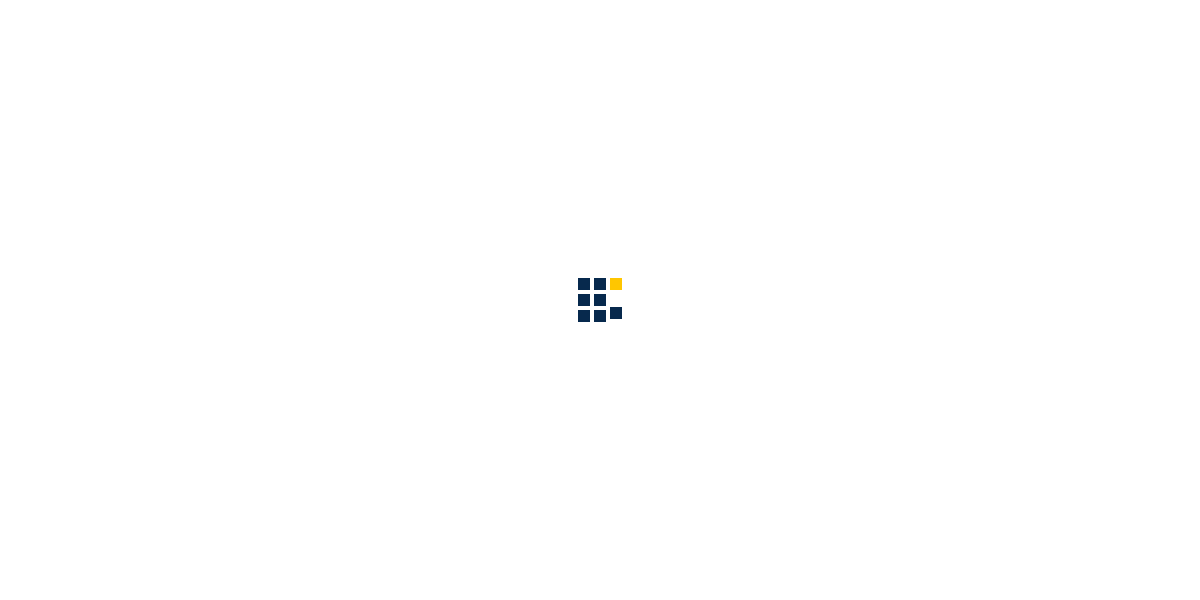

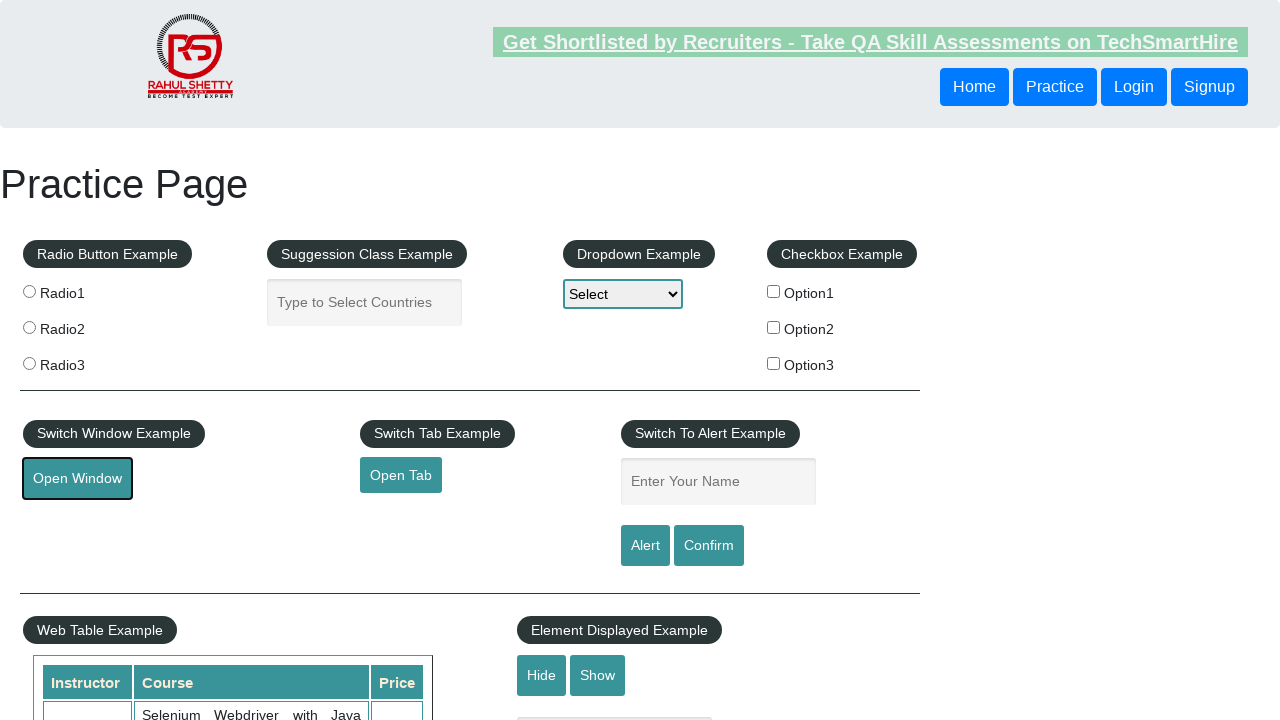